Tests that clicking the Due column header twice sorts the numeric values in descending order.

Starting URL: http://the-internet.herokuapp.com/tables

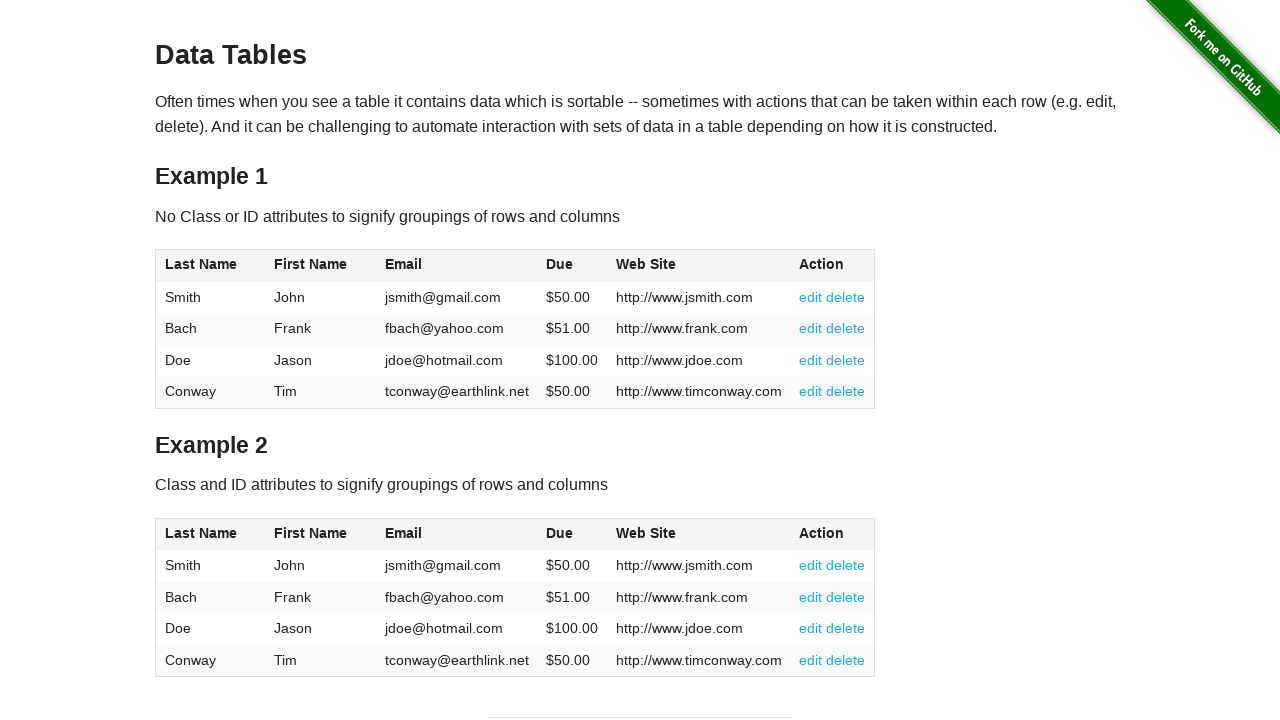

Clicked Due column header (first click) at (572, 266) on #table1 thead tr th:nth-of-type(4)
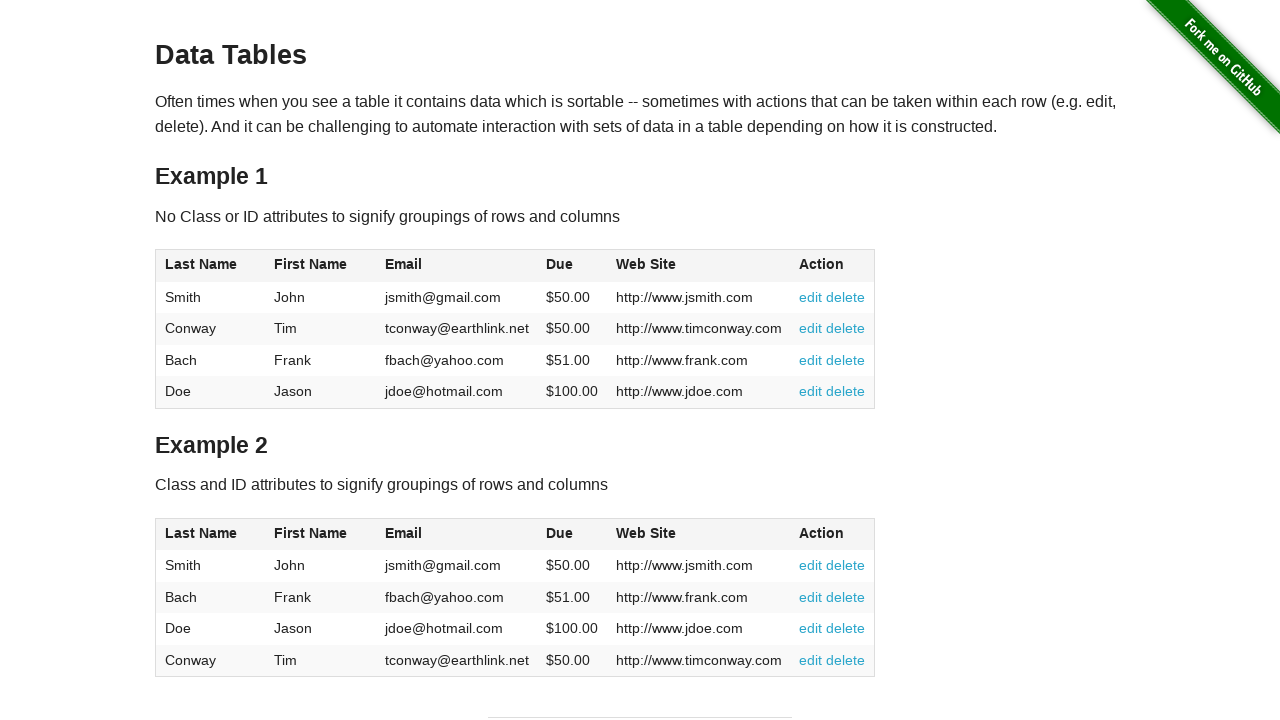

Clicked Due column header (second click to sort descending) at (572, 266) on #table1 thead tr th:nth-of-type(4)
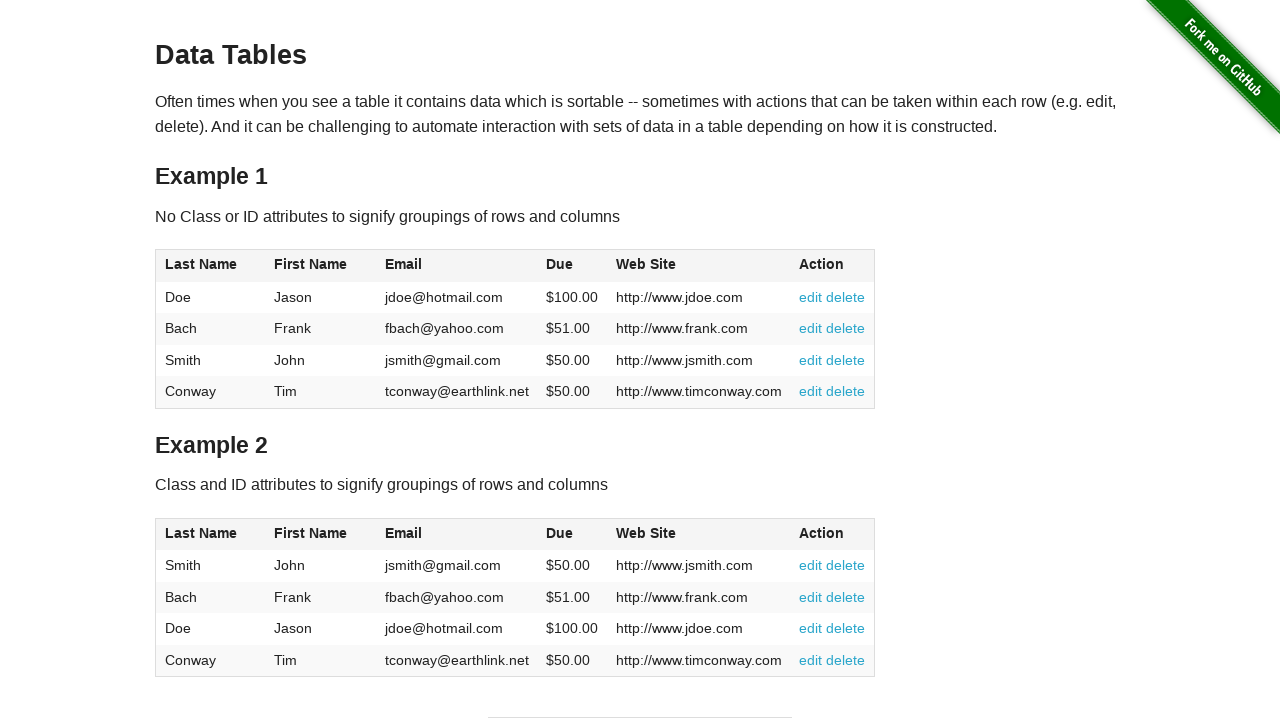

Due column cells loaded after sorting
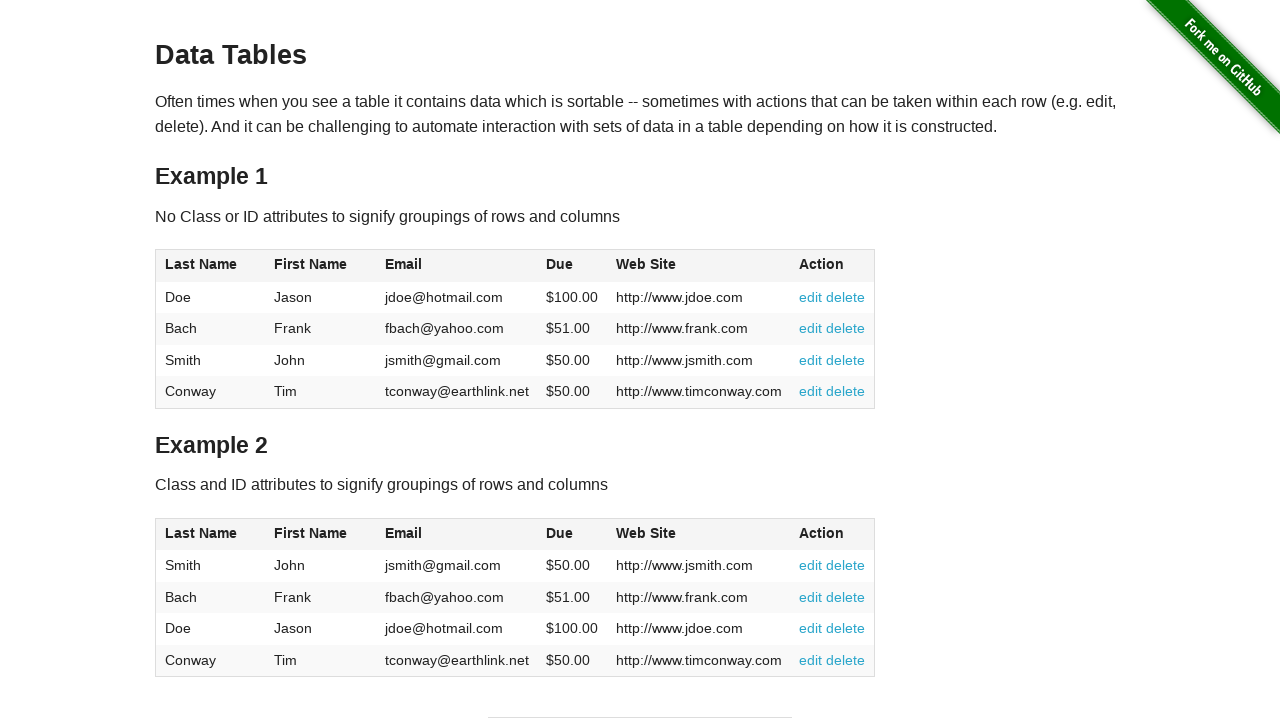

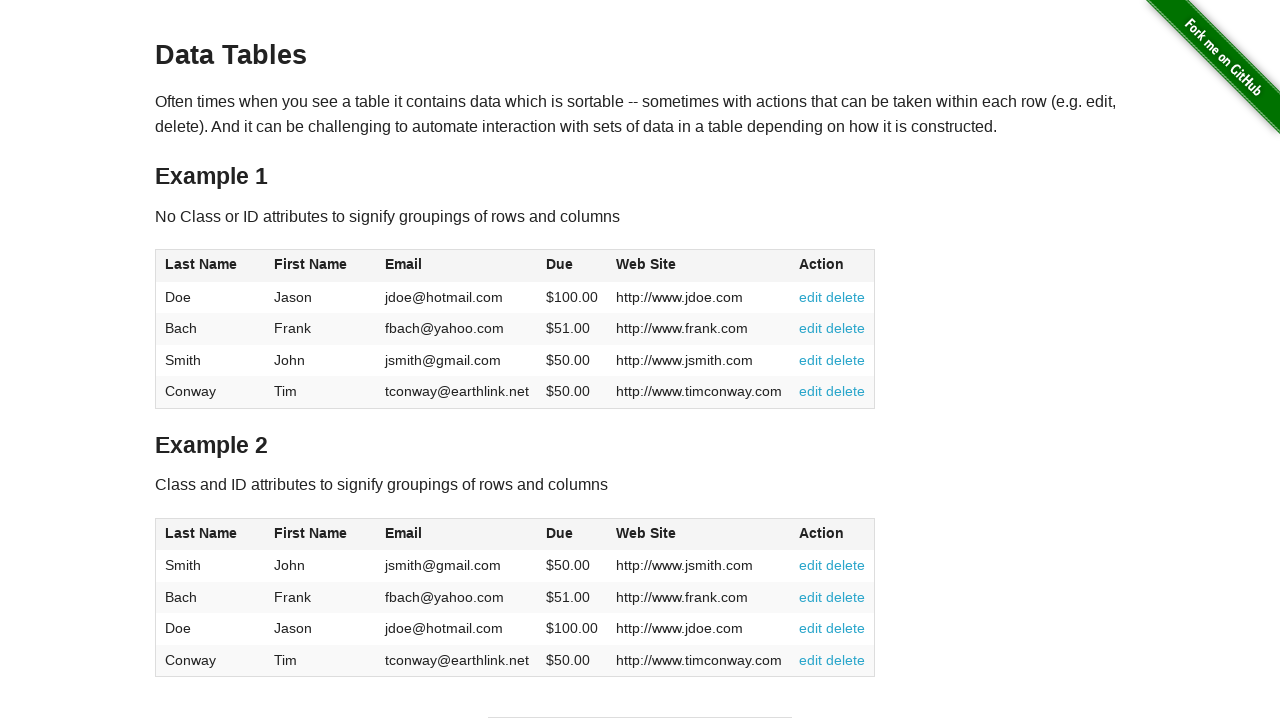